Tests JavaScript prompt dialog by clicking a button that triggers a prompt and accepting it with input text

Starting URL: https://the-internet.herokuapp.com/javascript_alerts

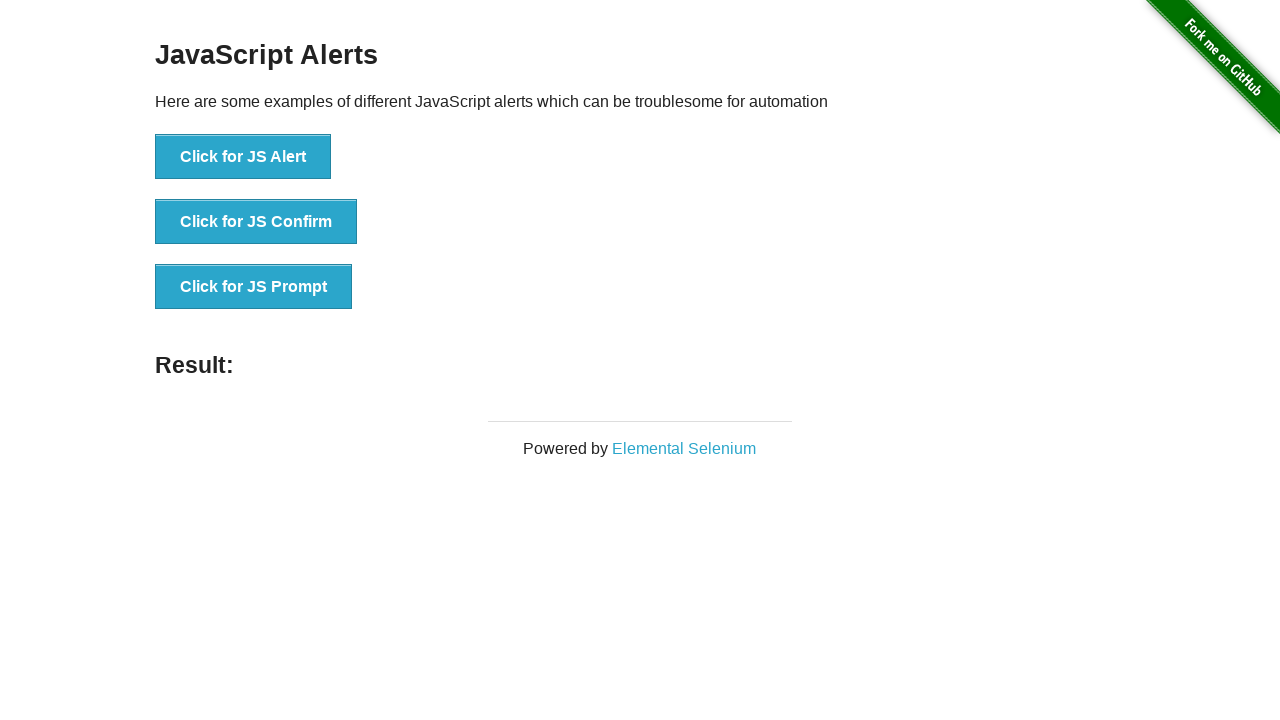

Set up dialog handler to accept prompts with 'Hello' input
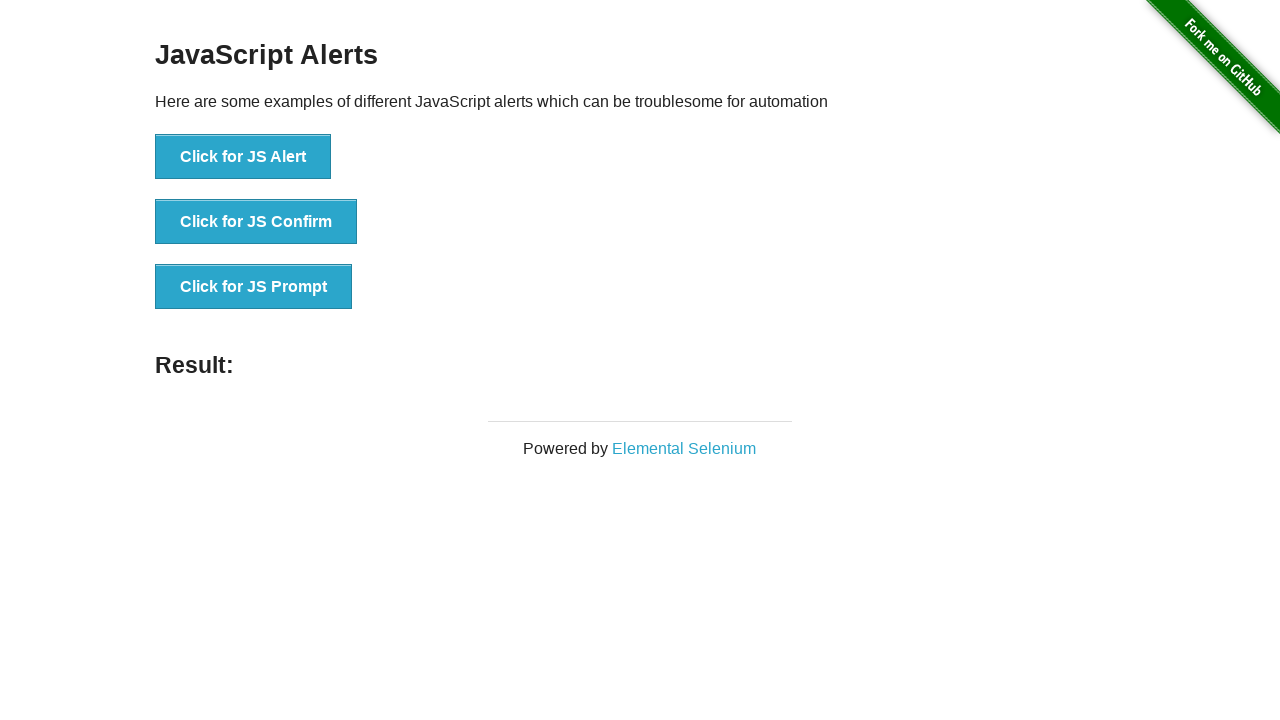

Clicked button to trigger JavaScript prompt dialog at (254, 287) on xpath=//button[@onclick='jsPrompt()']
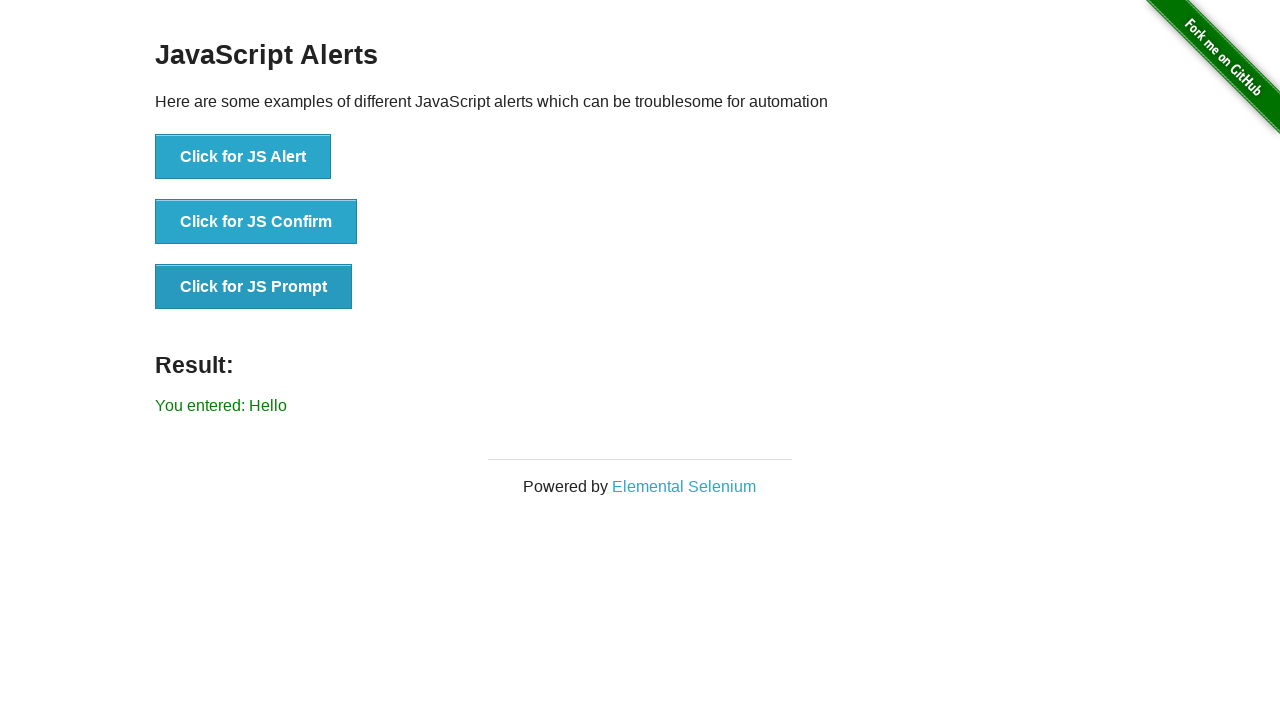

Prompt dialog accepted and result element loaded
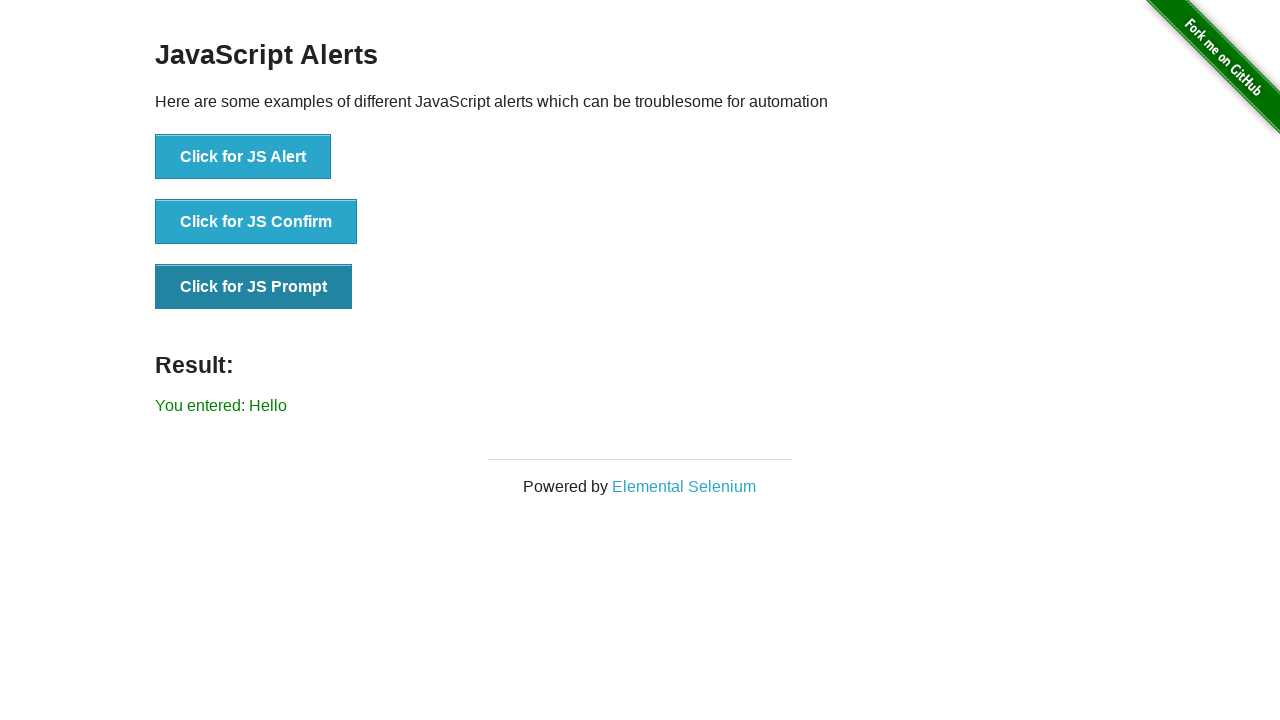

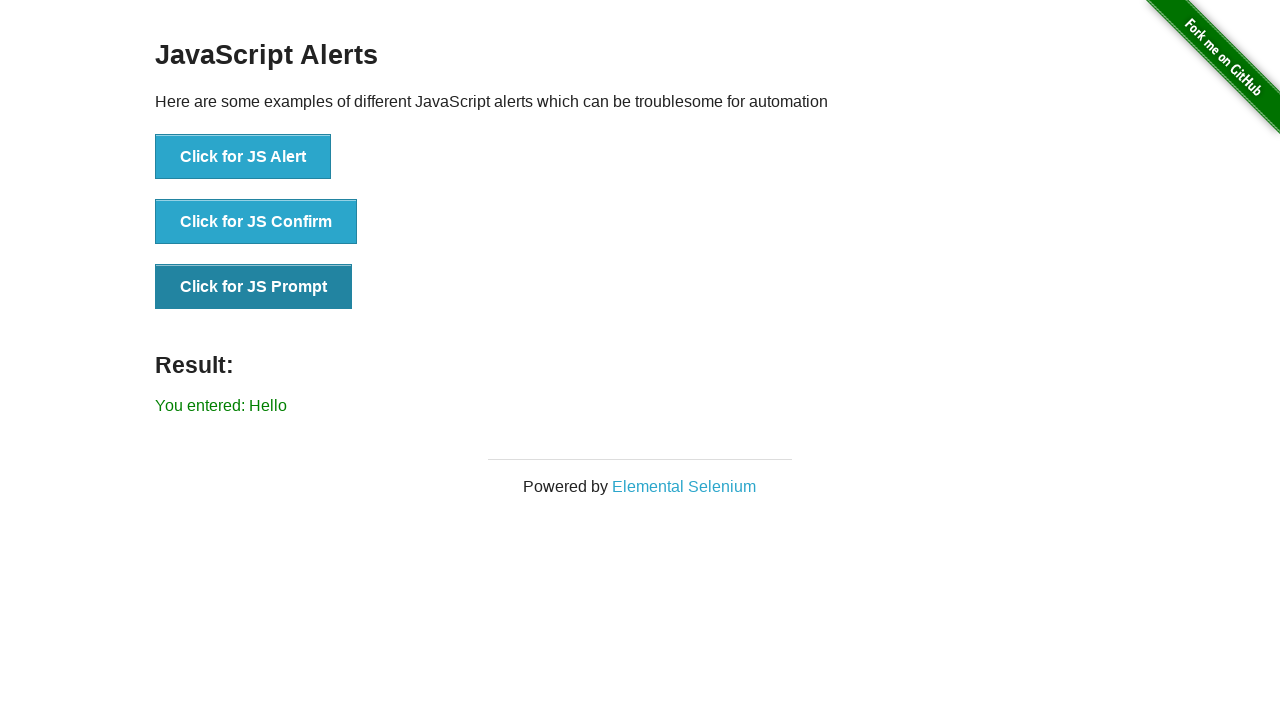